Tests text input functionality on a content checking website by entering text into a textarea and clicking a submit button

Starting URL: https://content-watch.ru/text/

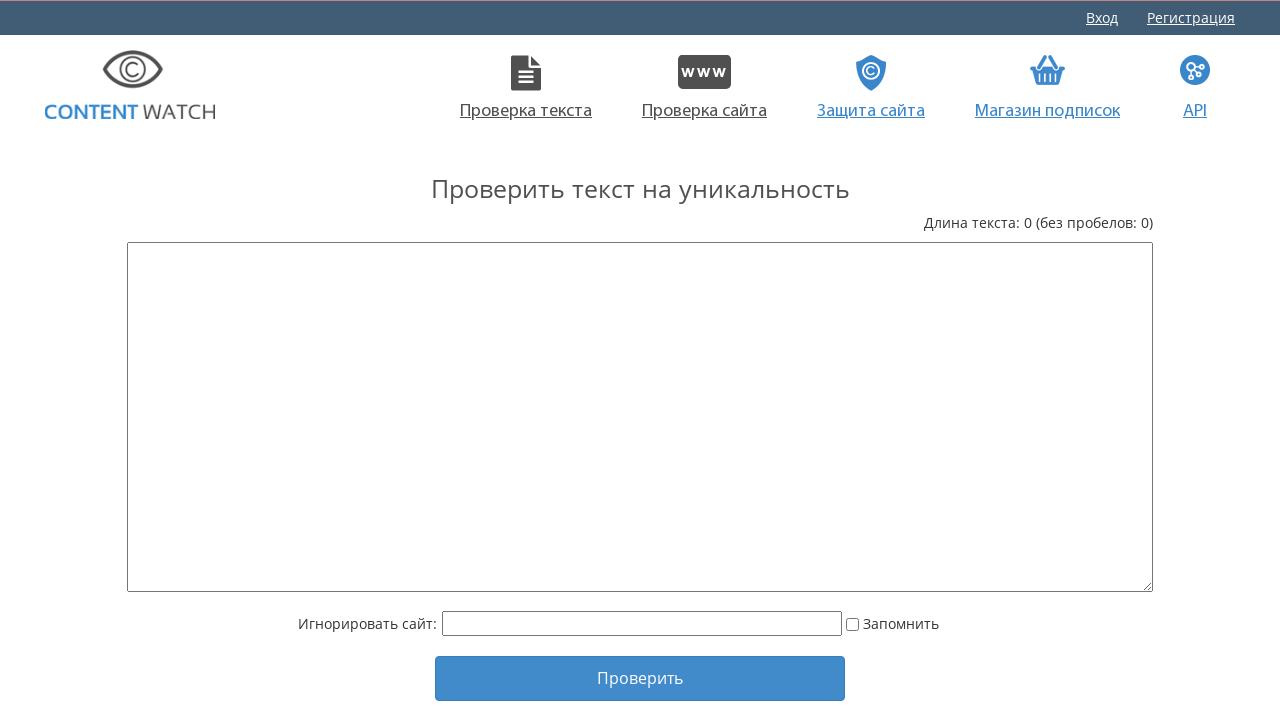

Filled textarea with sample text for content checking on textarea[name='text']
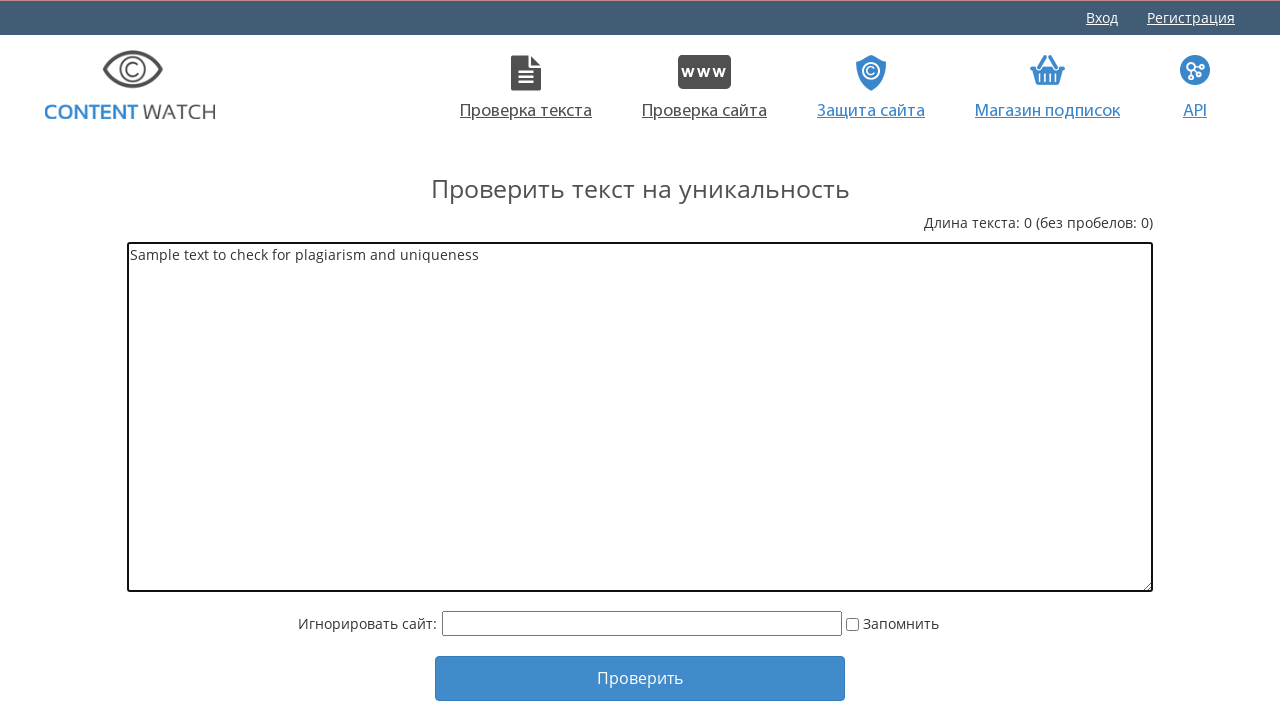

Clicked submit button to check text content at (640, 678) on [role='button']
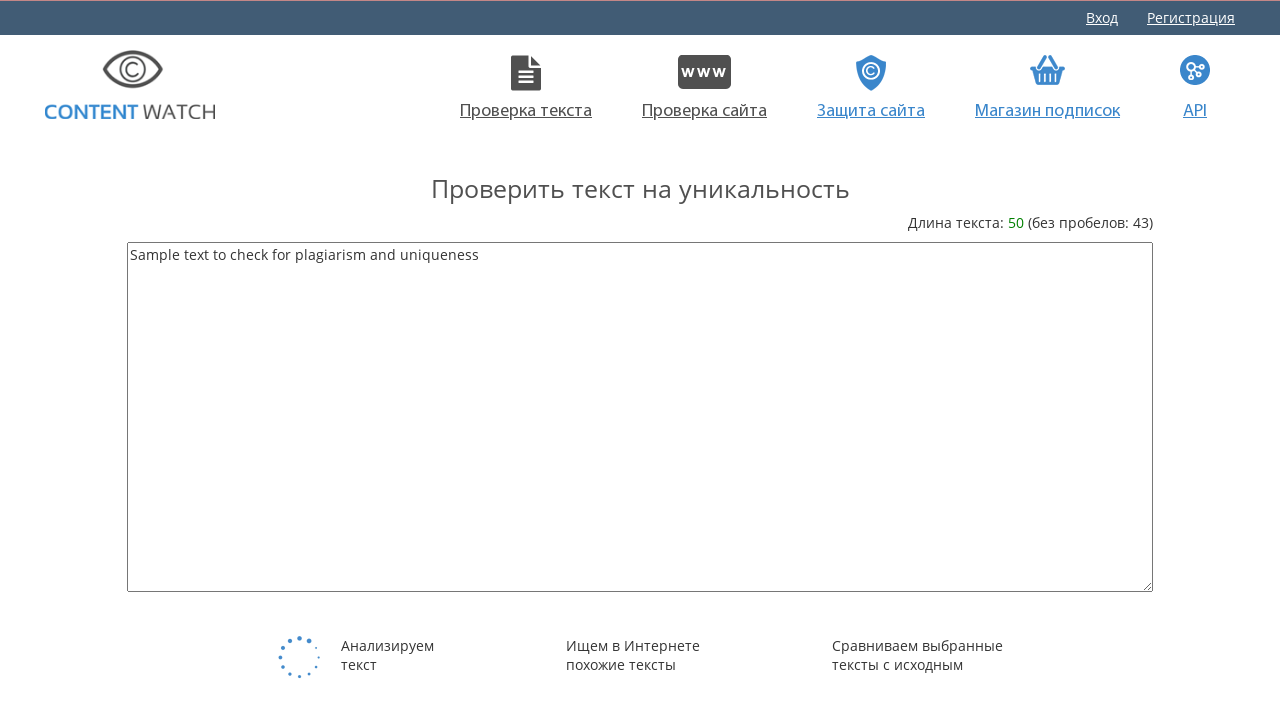

Waited for content checking results to load
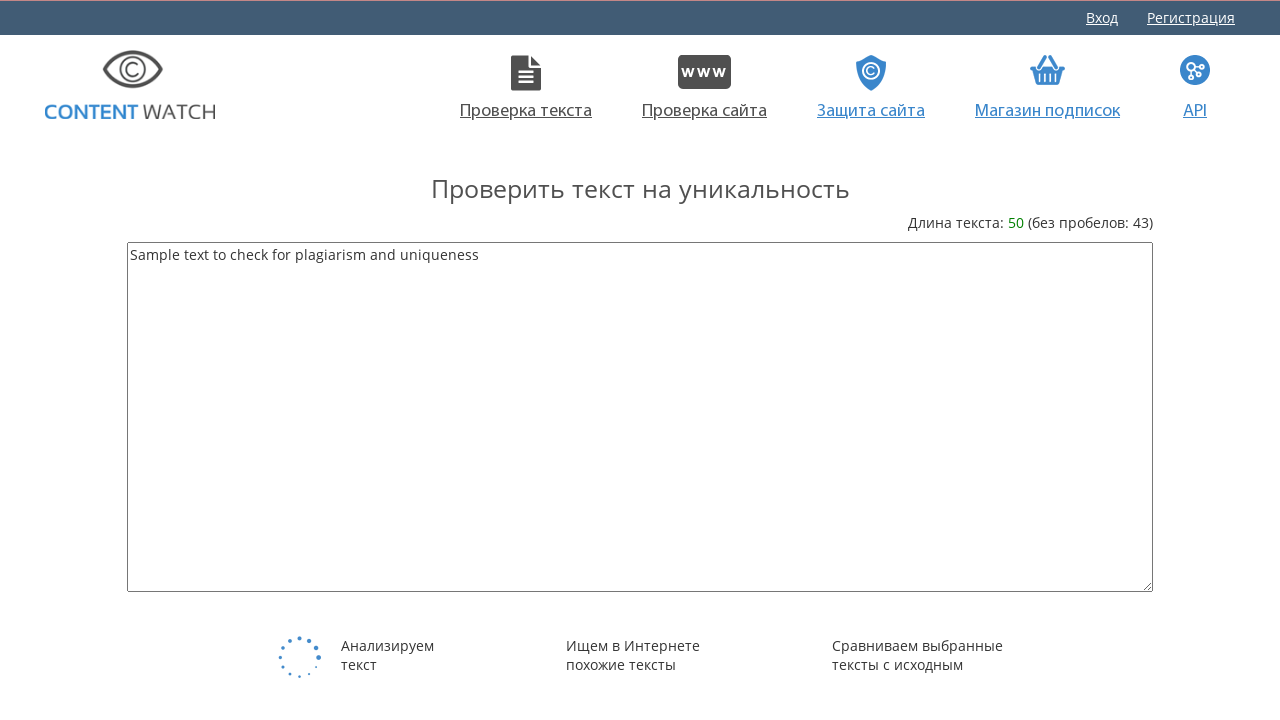

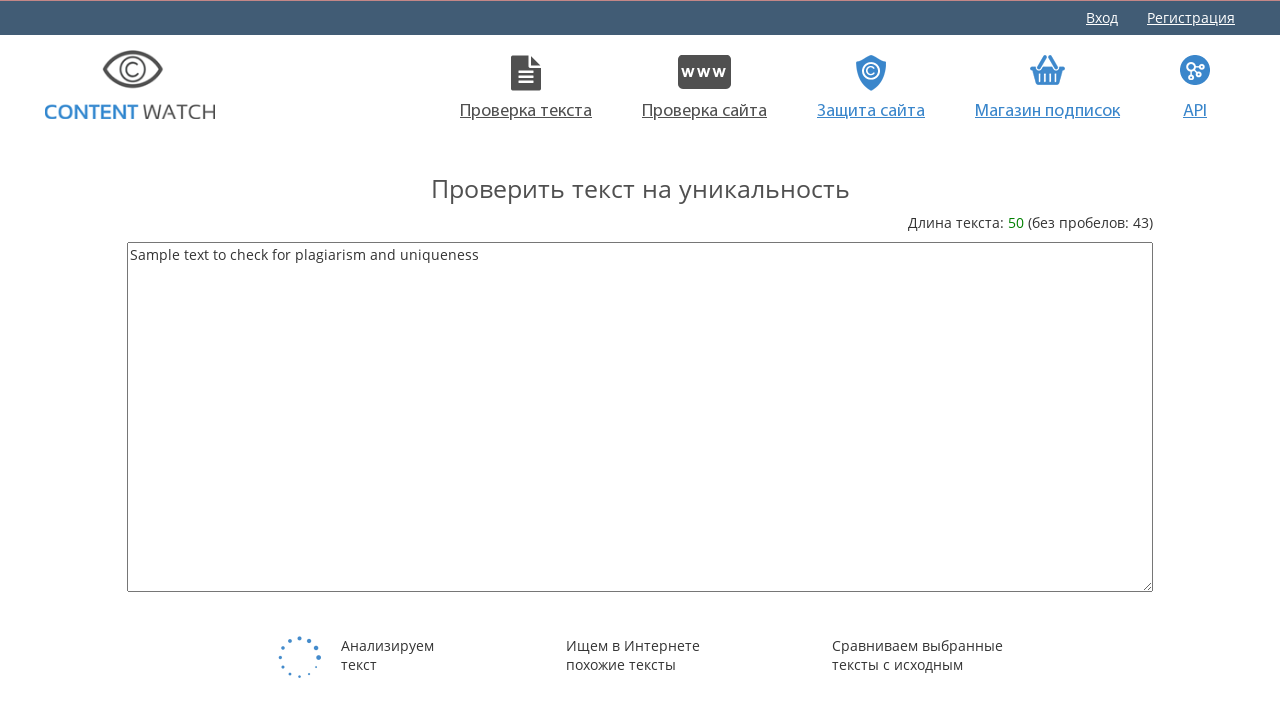